Tests browser forward and back navigation by clicking a link, navigating back, then forward, and verifying URLs at each step.

Starting URL: https://kristinek.github.io/site/examples/actions

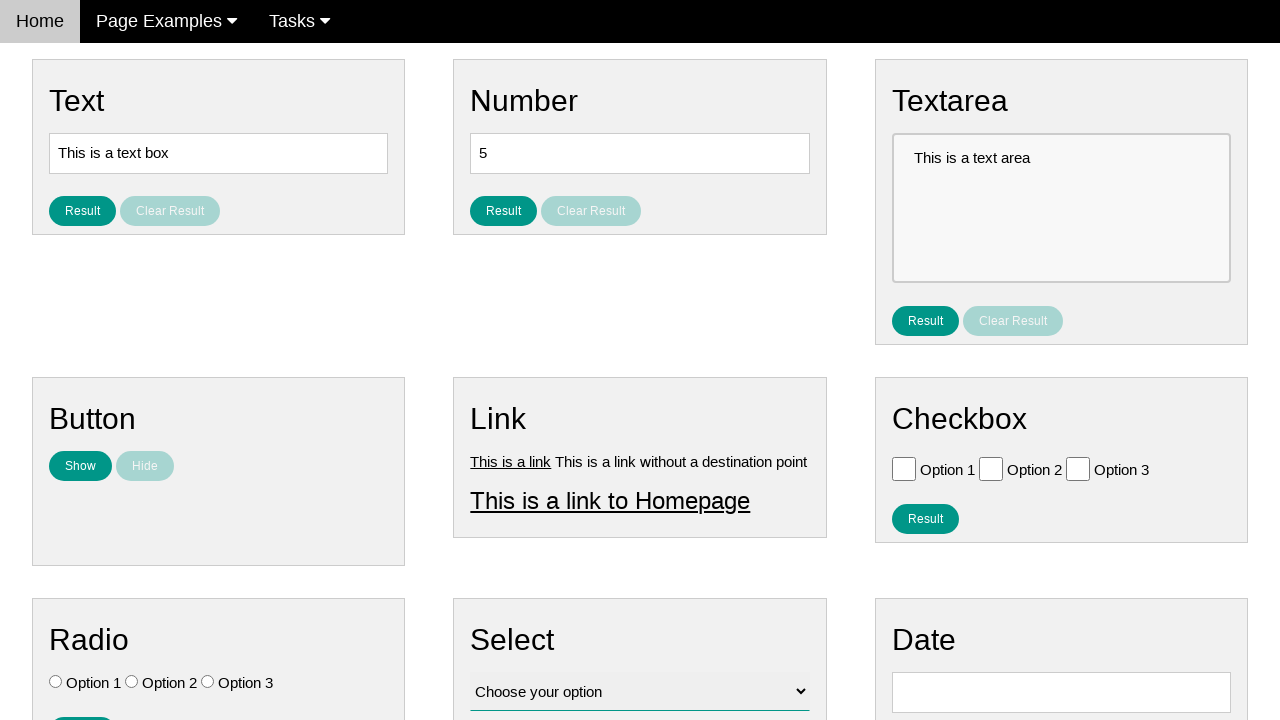

Verified starting URL is https://kristinek.github.io/site/examples/actions
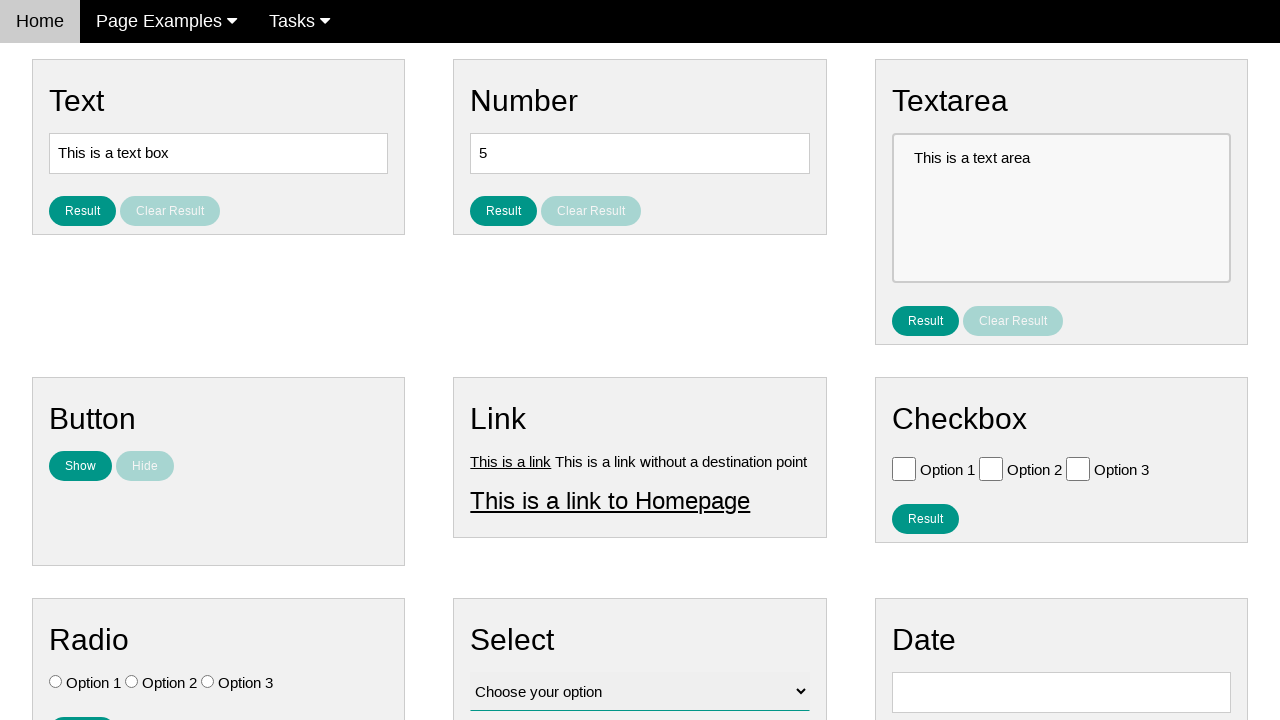

Clicked on Link 1 at (511, 461) on a[title='Link 1']
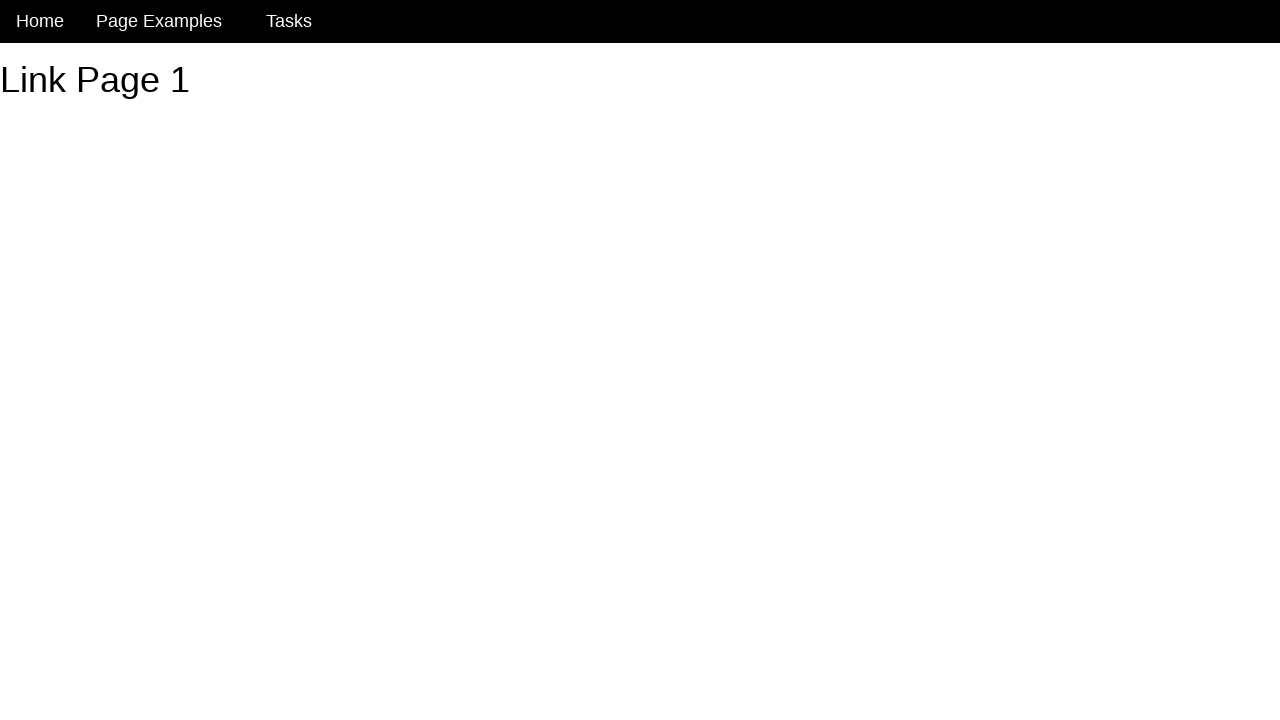

Waited for URL to change to https://kristinek.github.io/site/examples/link1
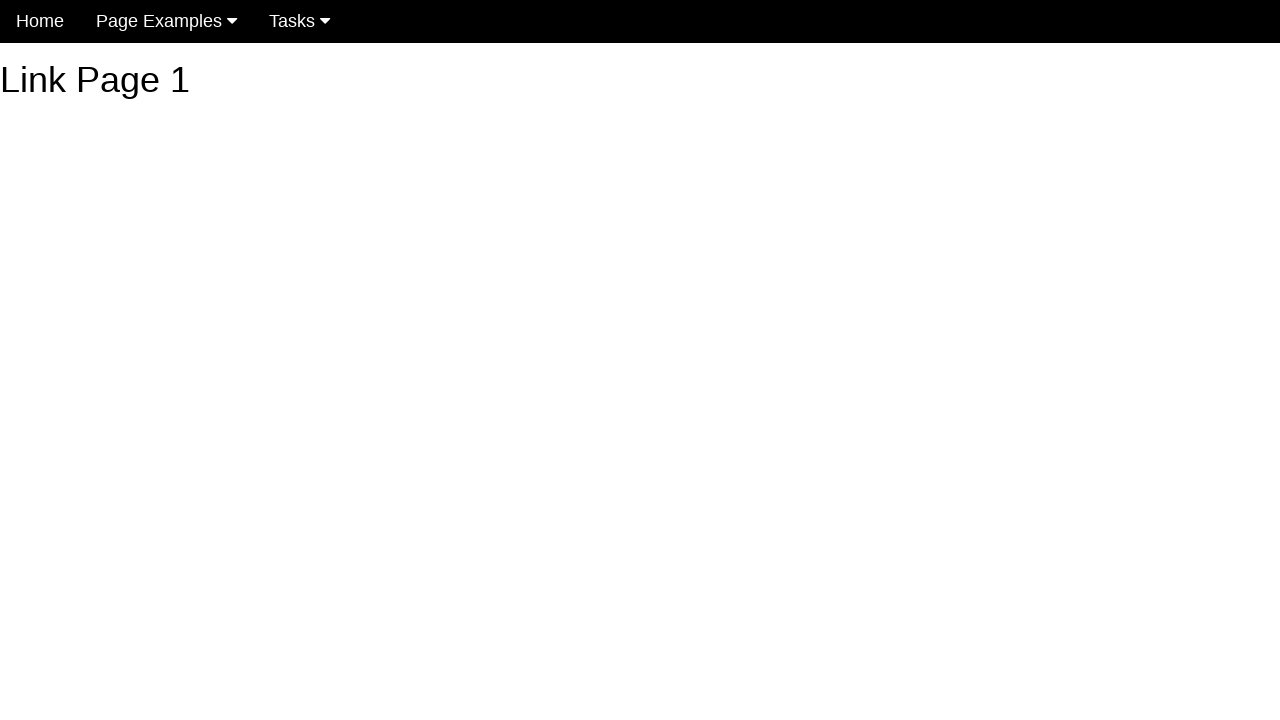

Verified current URL is https://kristinek.github.io/site/examples/link1
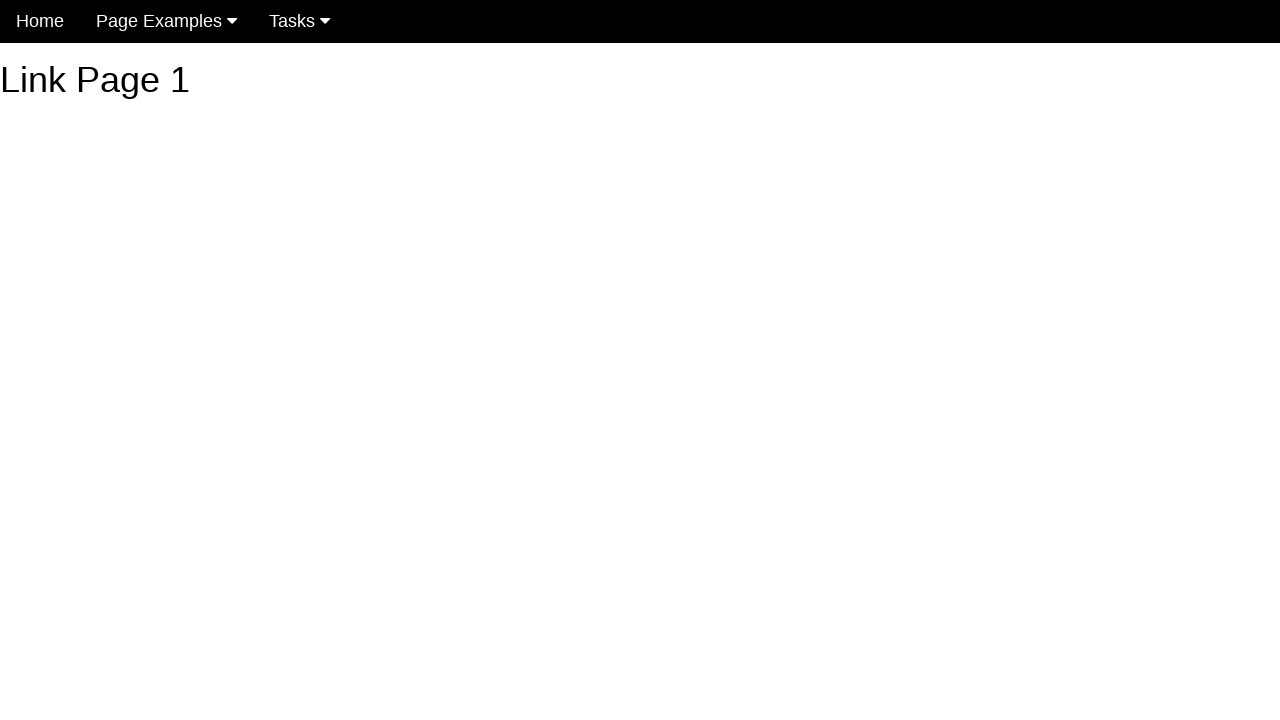

Navigated back using browser back button
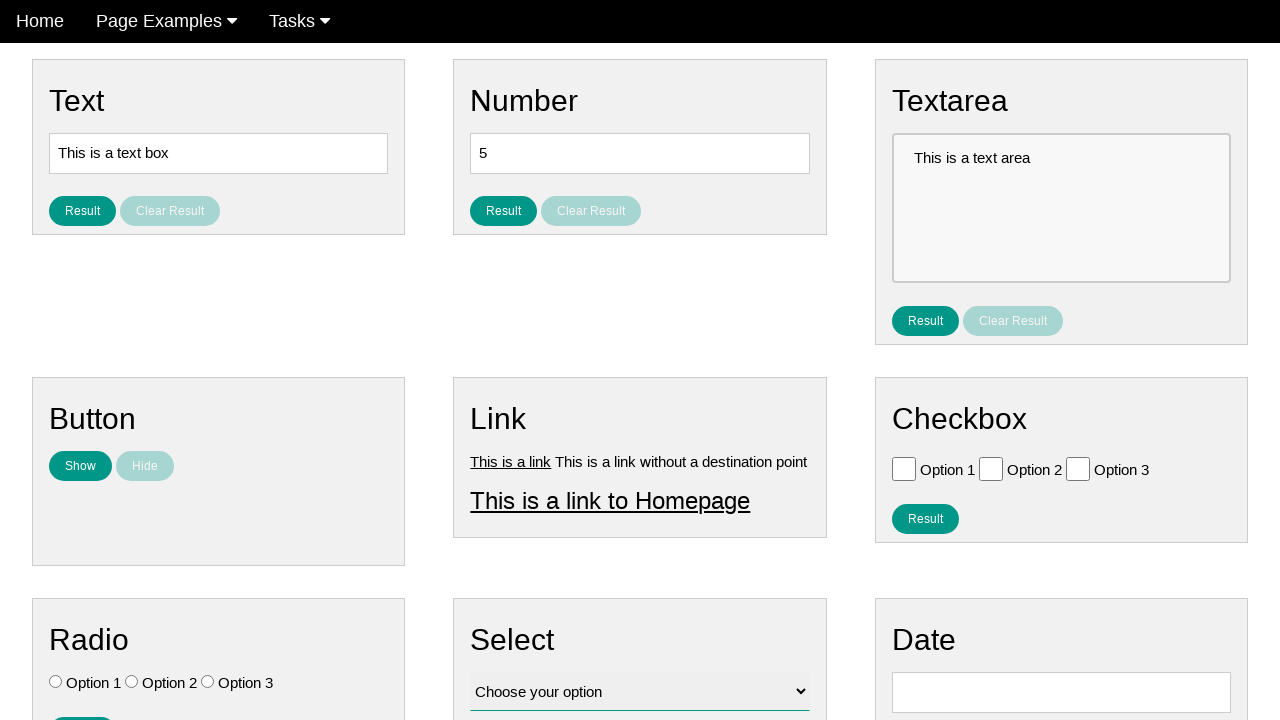

Verified returned to original URL https://kristinek.github.io/site/examples/actions
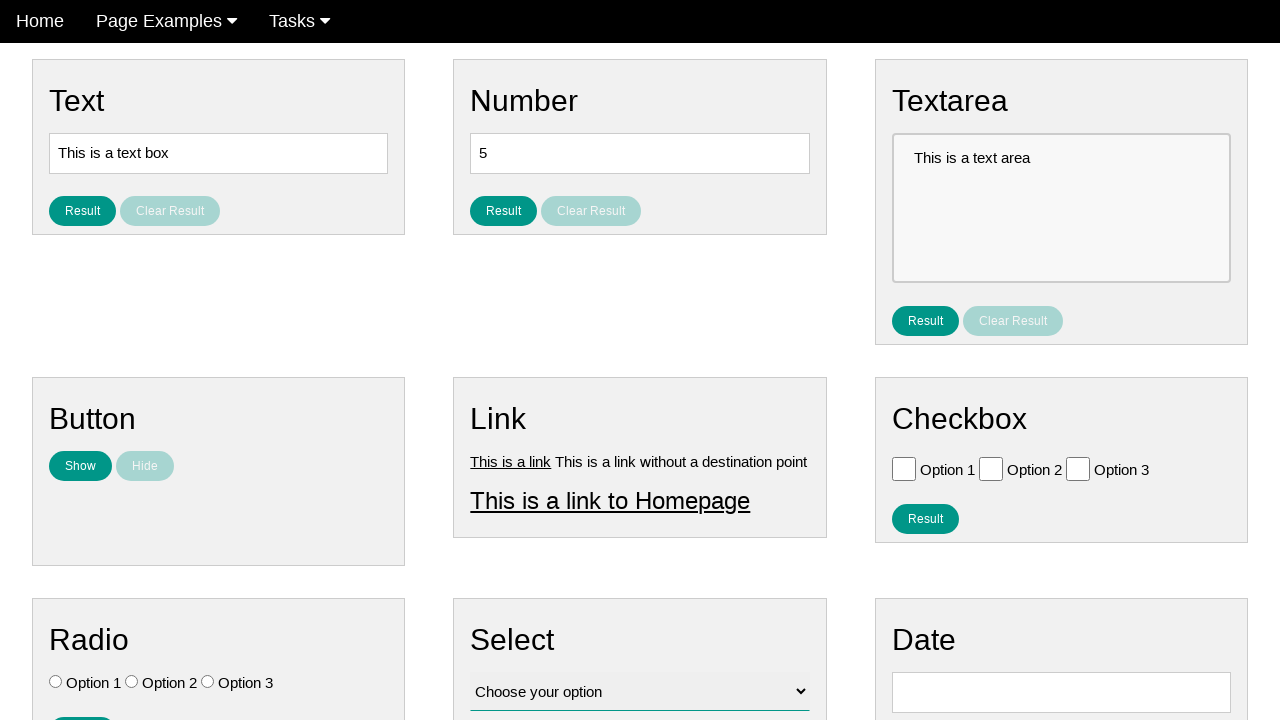

Navigated forward using browser forward button
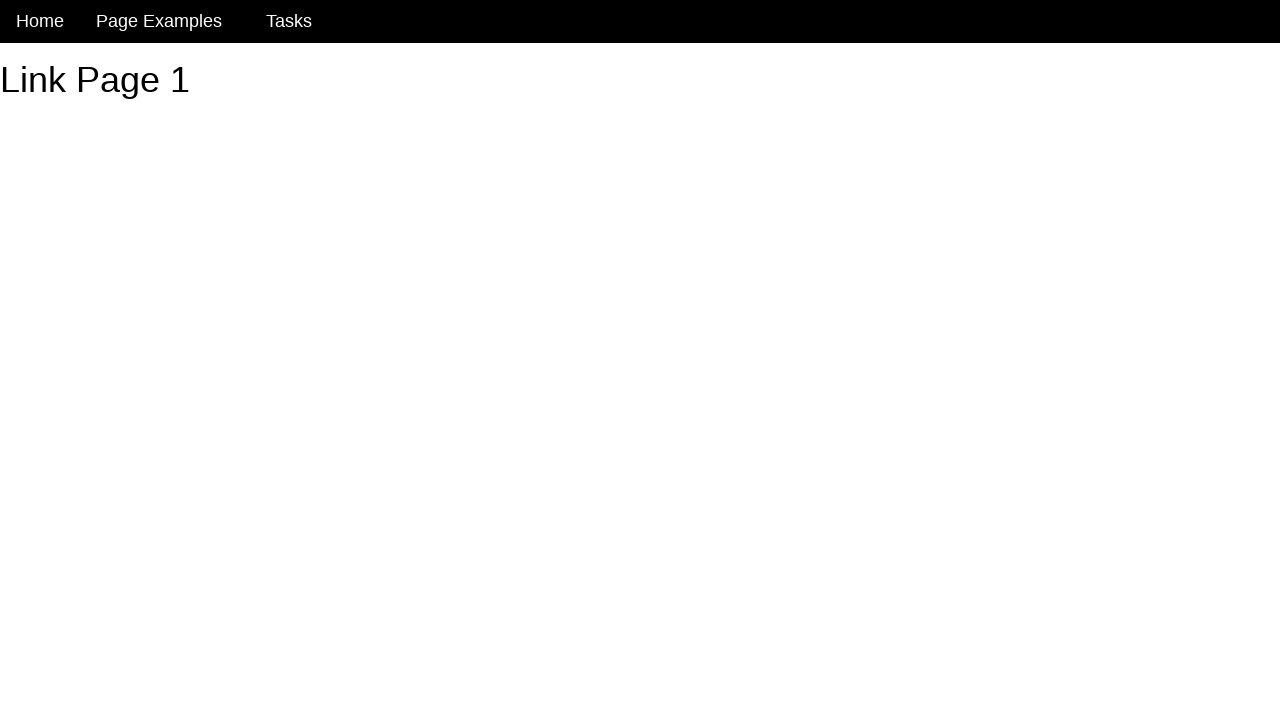

Verified navigated forward to https://kristinek.github.io/site/examples/link1
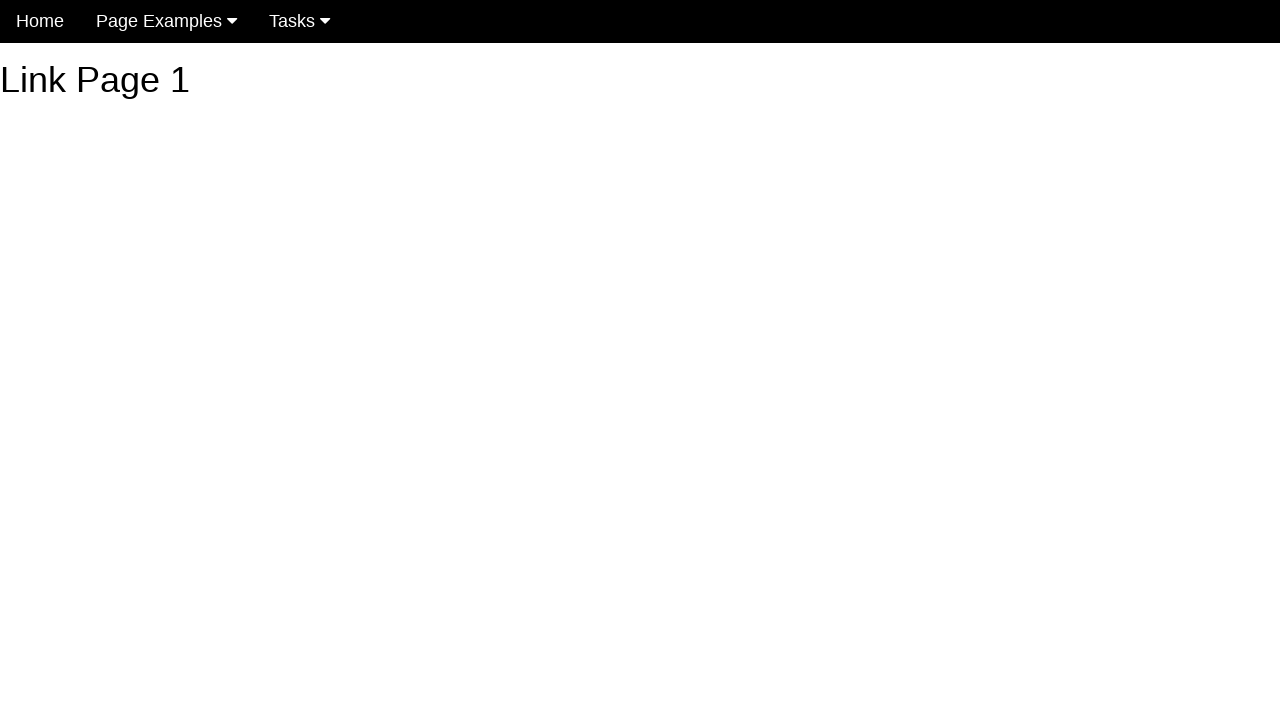

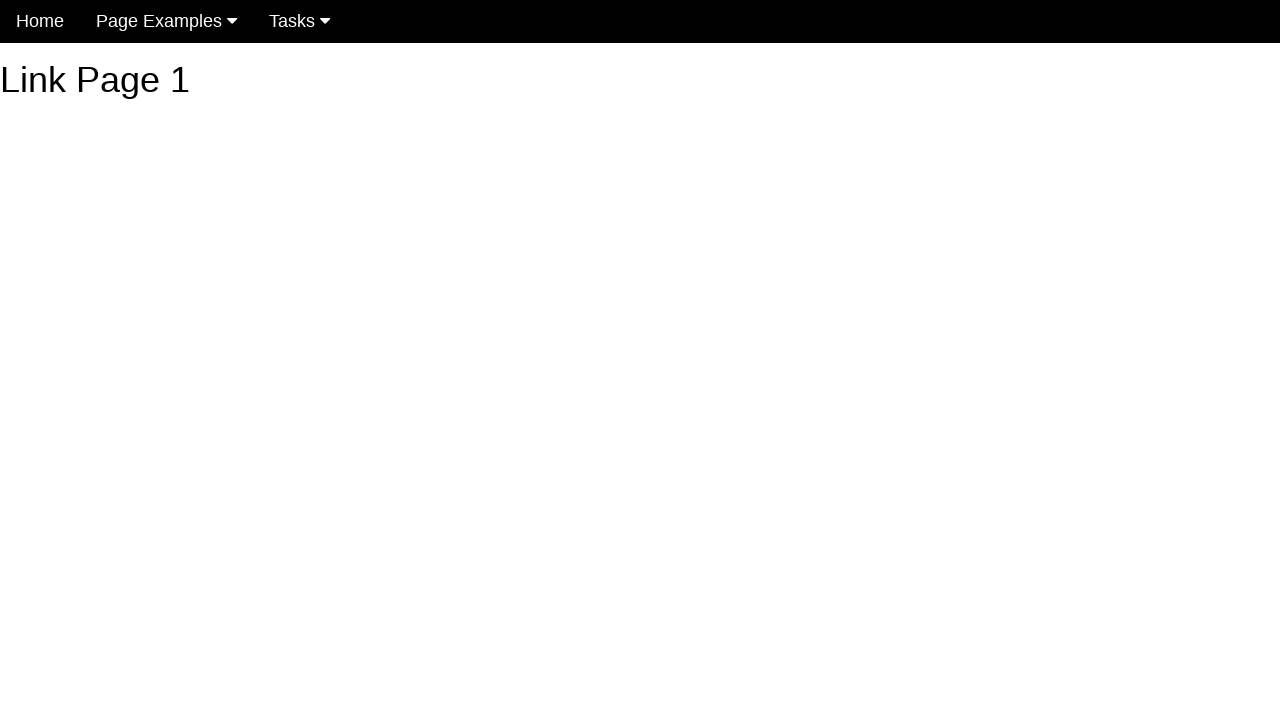